Tests checkbox functionality by locating two checkboxes and clicking each one if it's not already selected, ensuring both checkboxes end up in a checked state.

Starting URL: https://the-internet.herokuapp.com/checkboxes

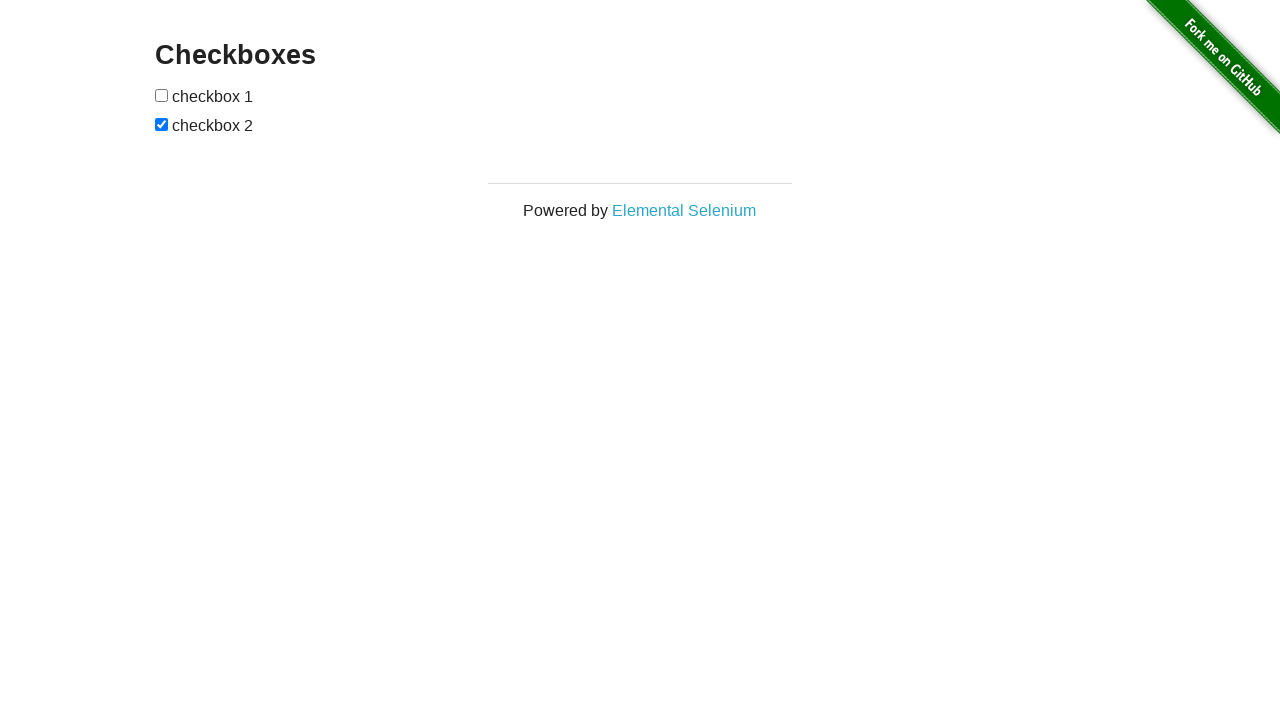

Located first checkbox element
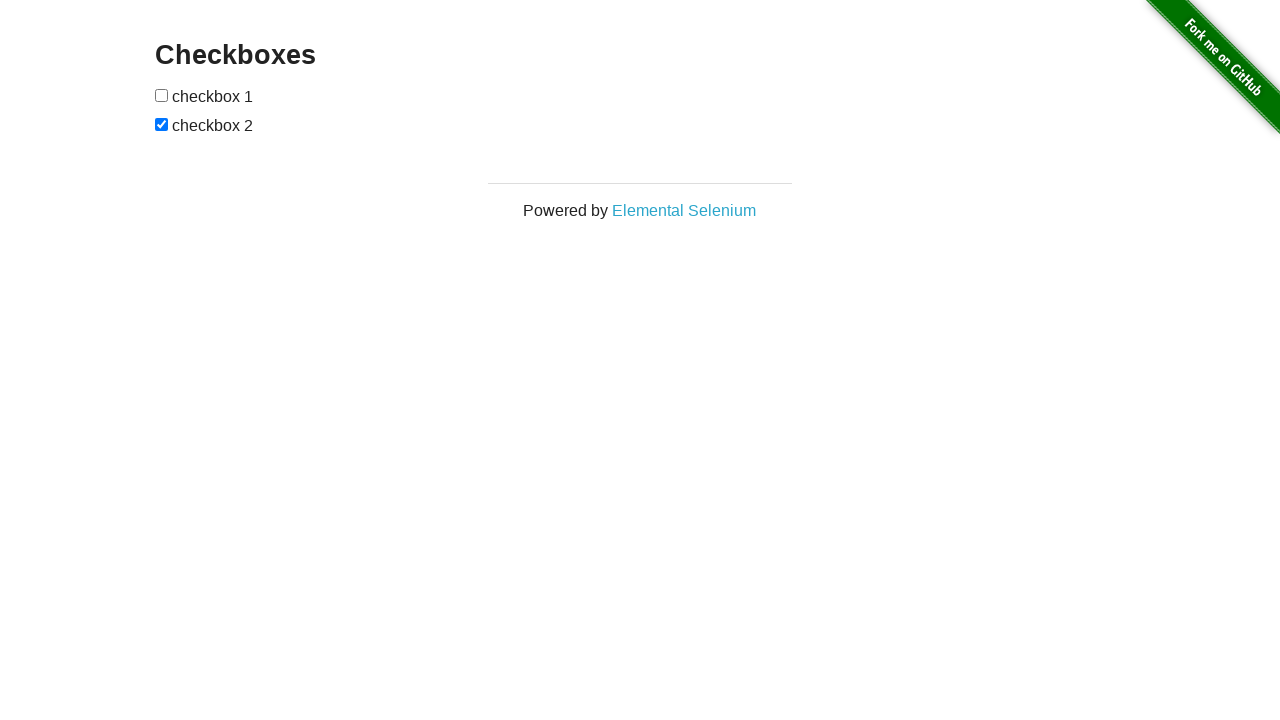

Located second checkbox element
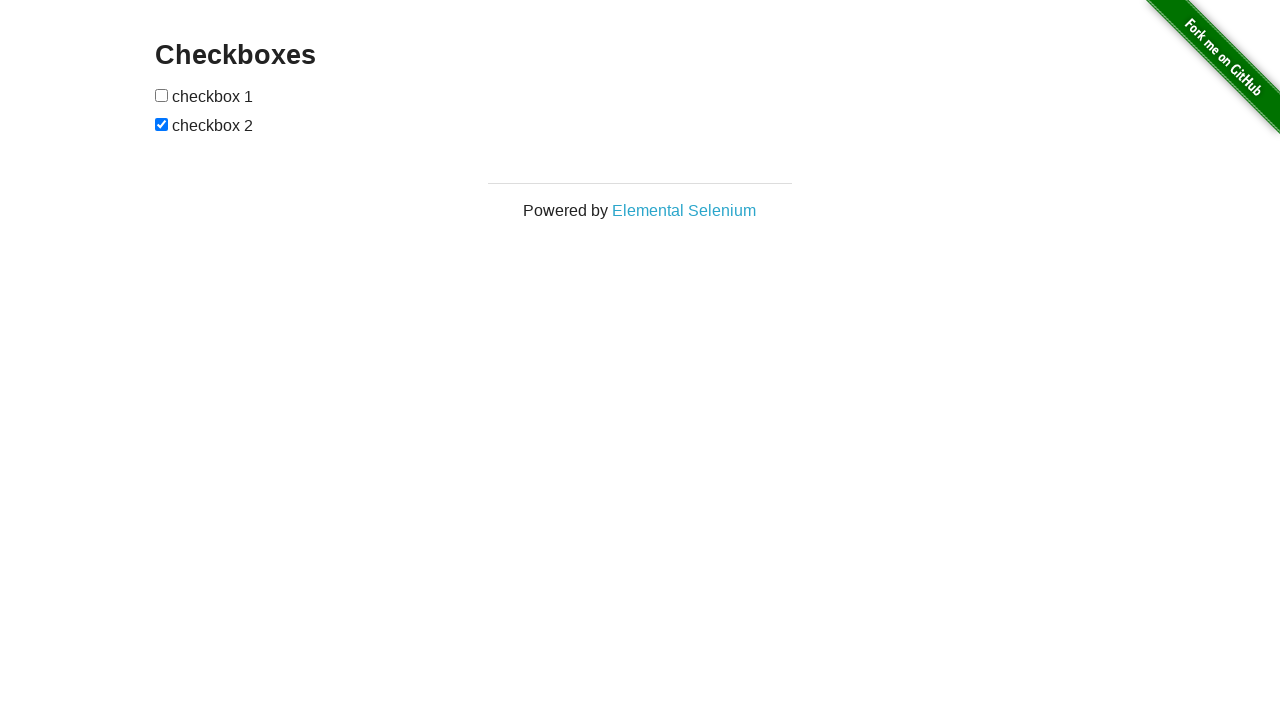

Checked state of first checkbox
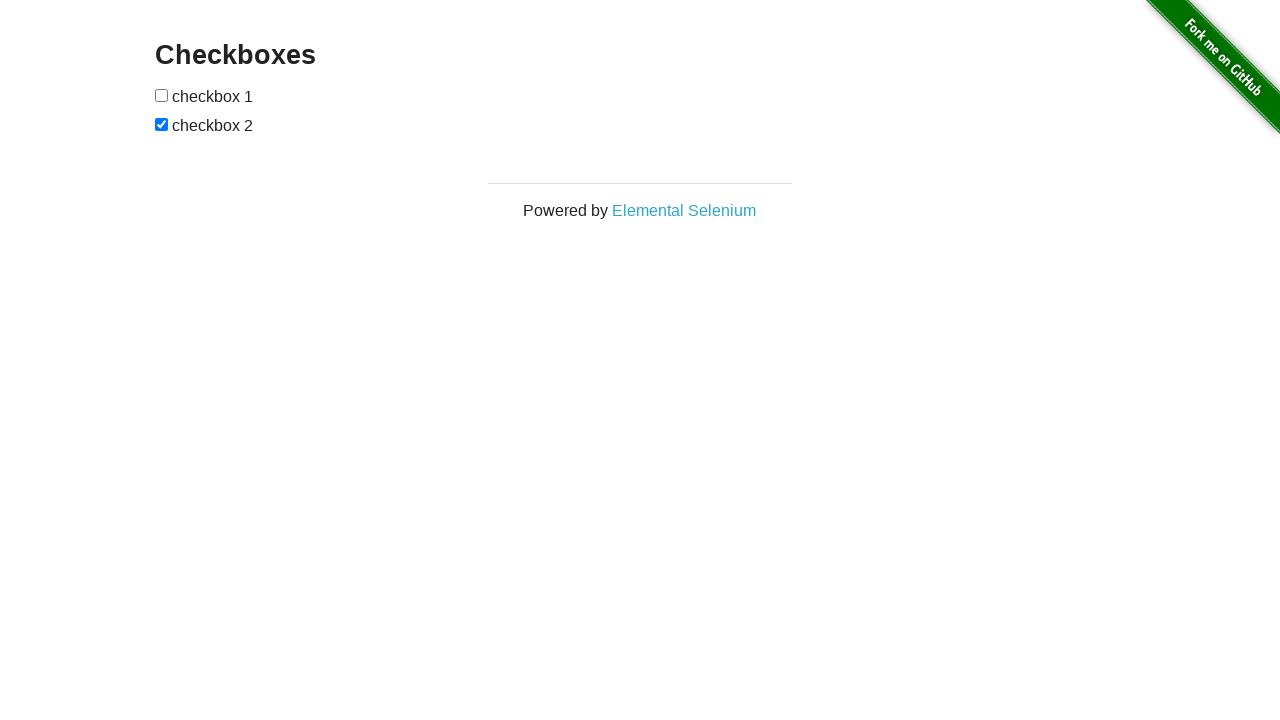

Clicked first checkbox to select it at (162, 95) on (//input[@type='checkbox'])[1]
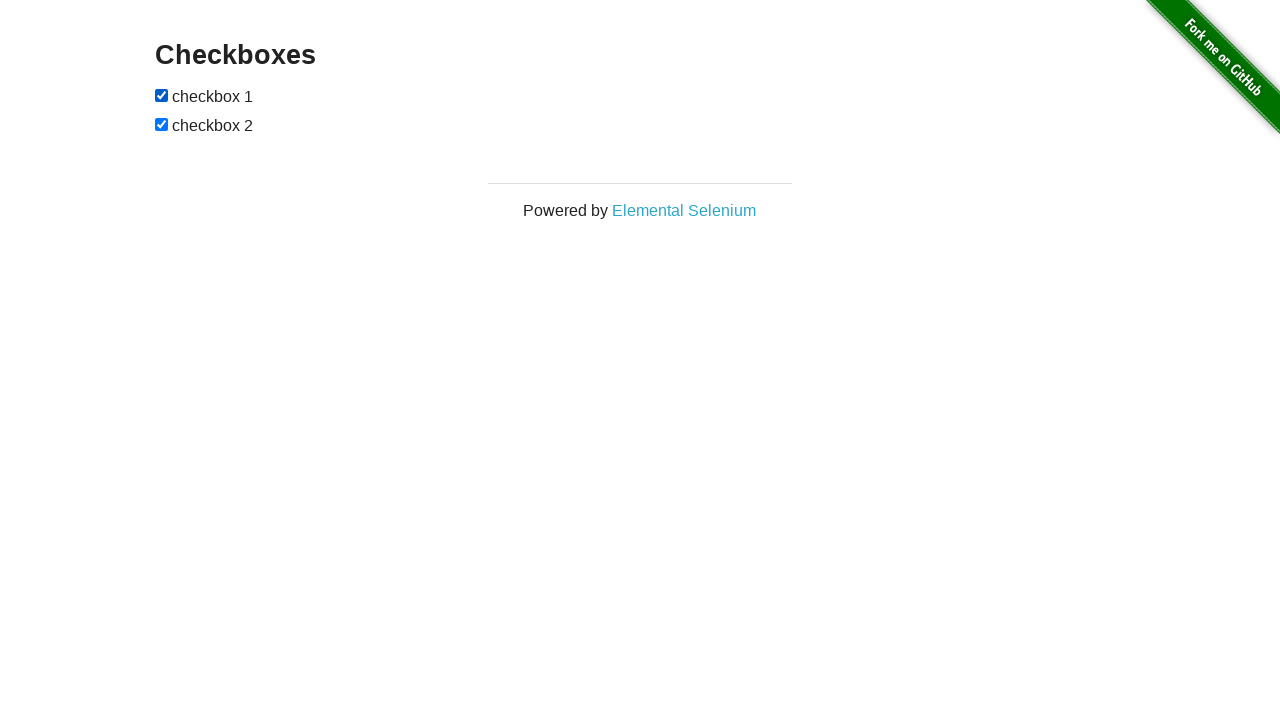

Second checkbox is already checked, skipped clicking
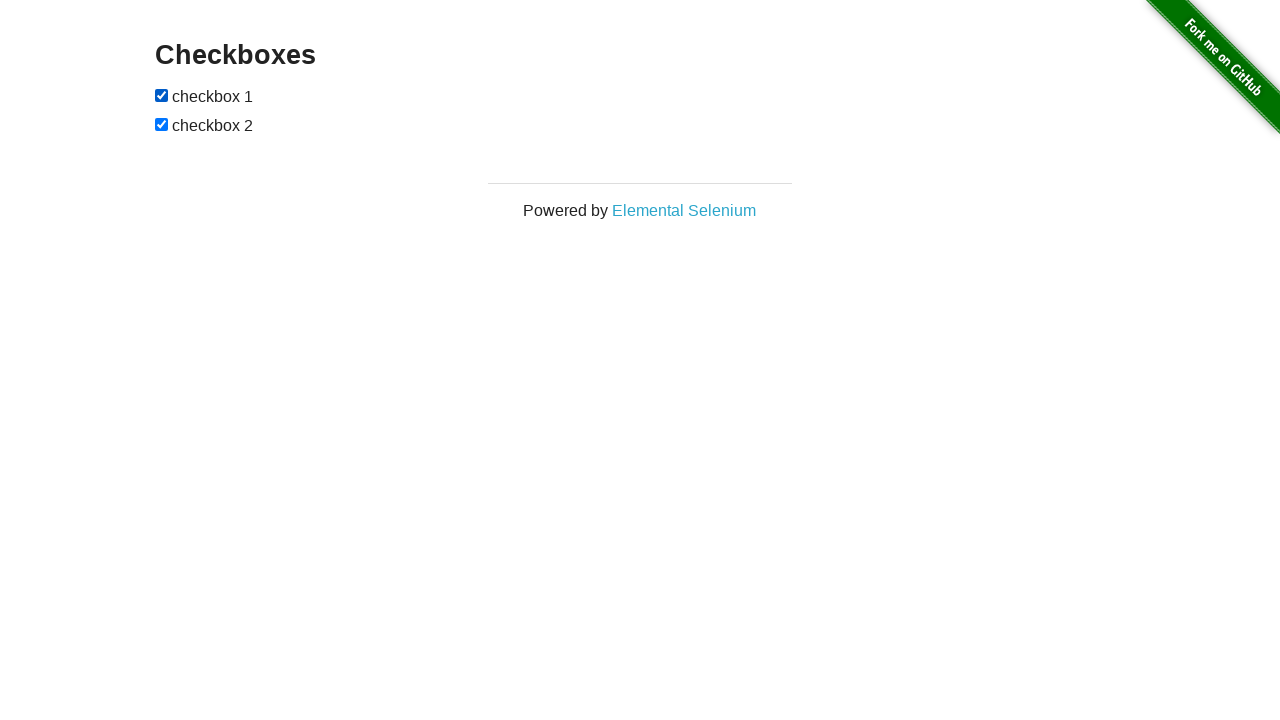

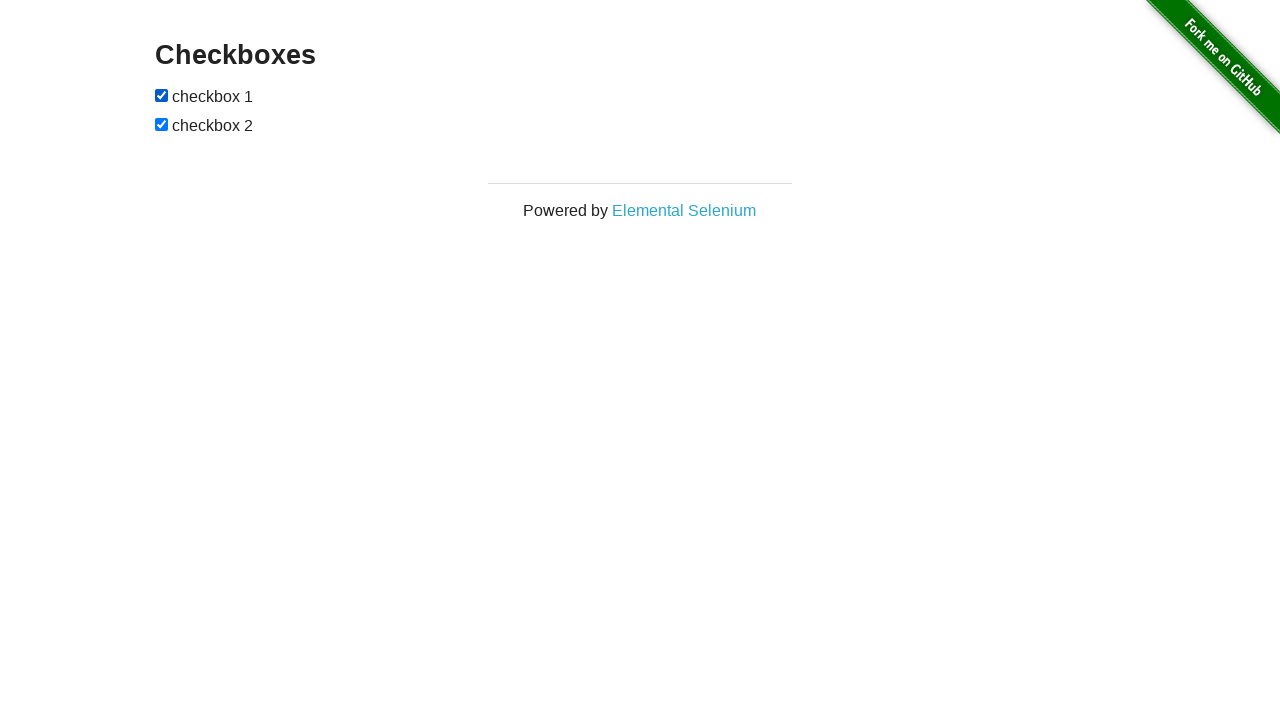